Opens the Ajio e-commerce website homepage and verifies it loads successfully

Starting URL: https://www.ajio.com/

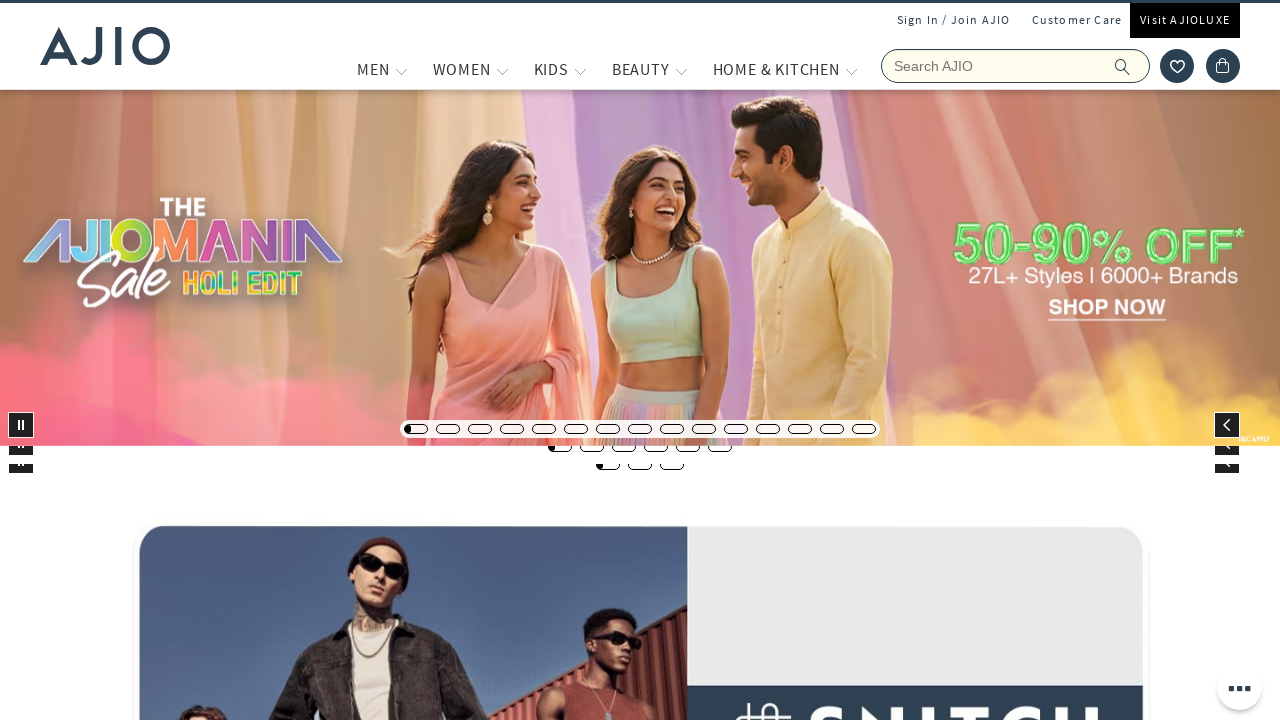

Navigated to Ajio homepage at https://www.ajio.com/
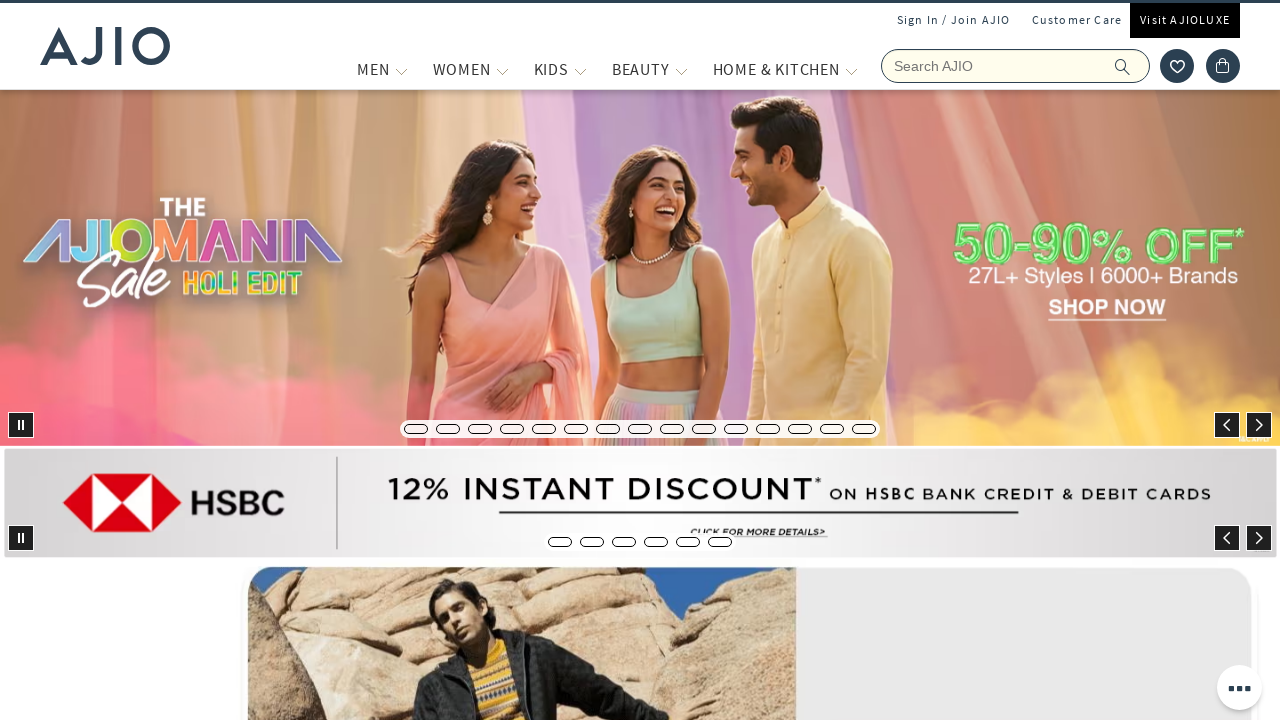

Page DOM content loaded successfully
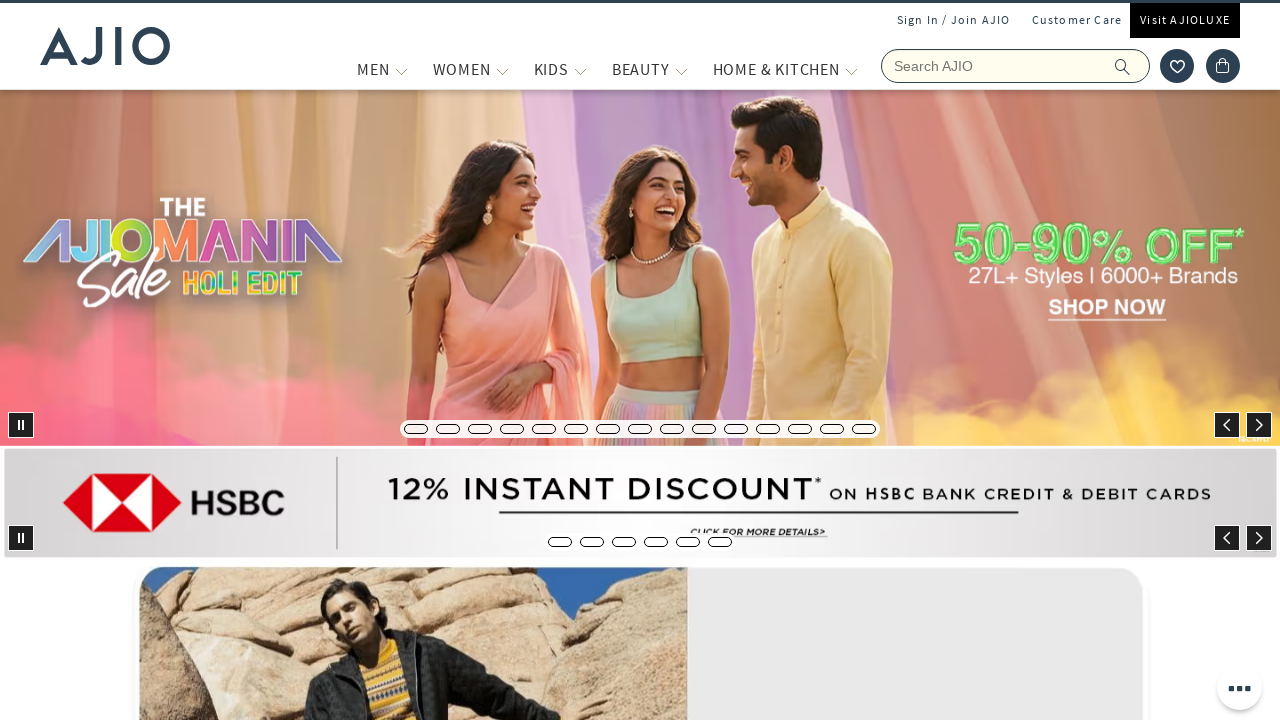

Verified current URL matches expected homepage URL
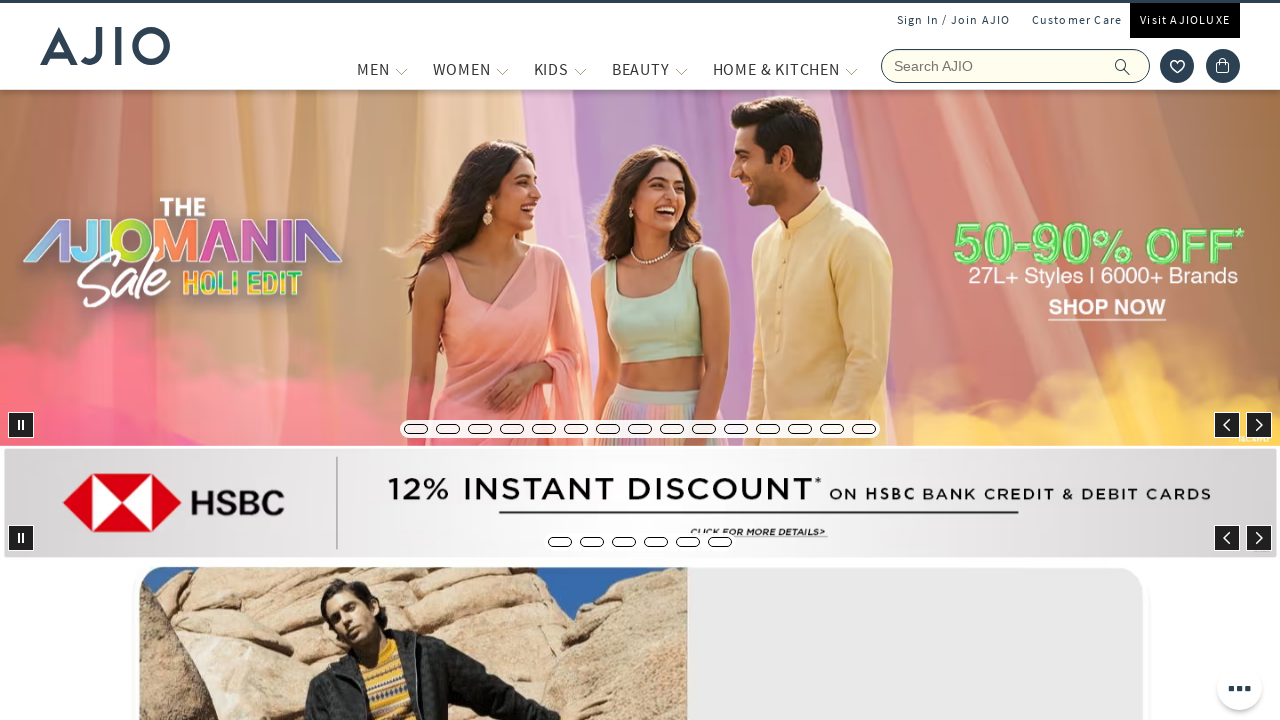

Page body element is present and visible
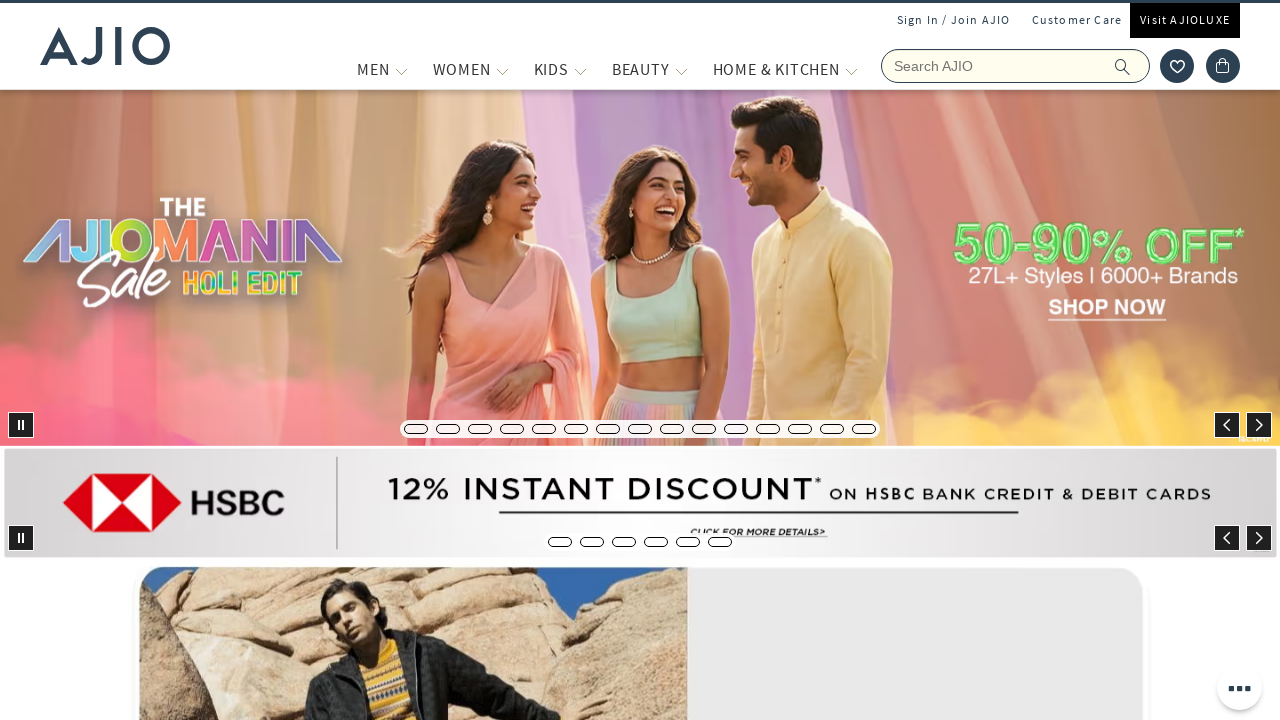

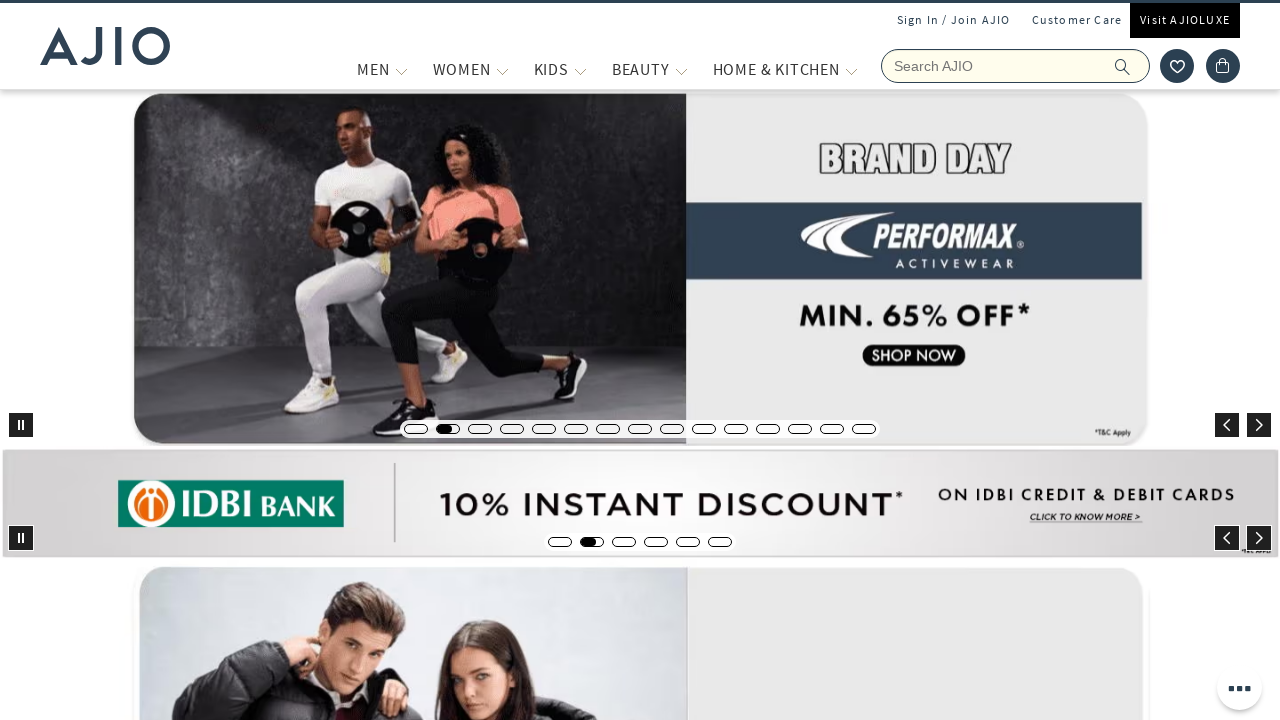